Tests JavaScript confirm dialog handling by clicking a button that triggers a confirm dialog, first accepting it and then dismissing it to verify both outcomes.

Starting URL: https://the-internet.herokuapp.com/javascript_alerts

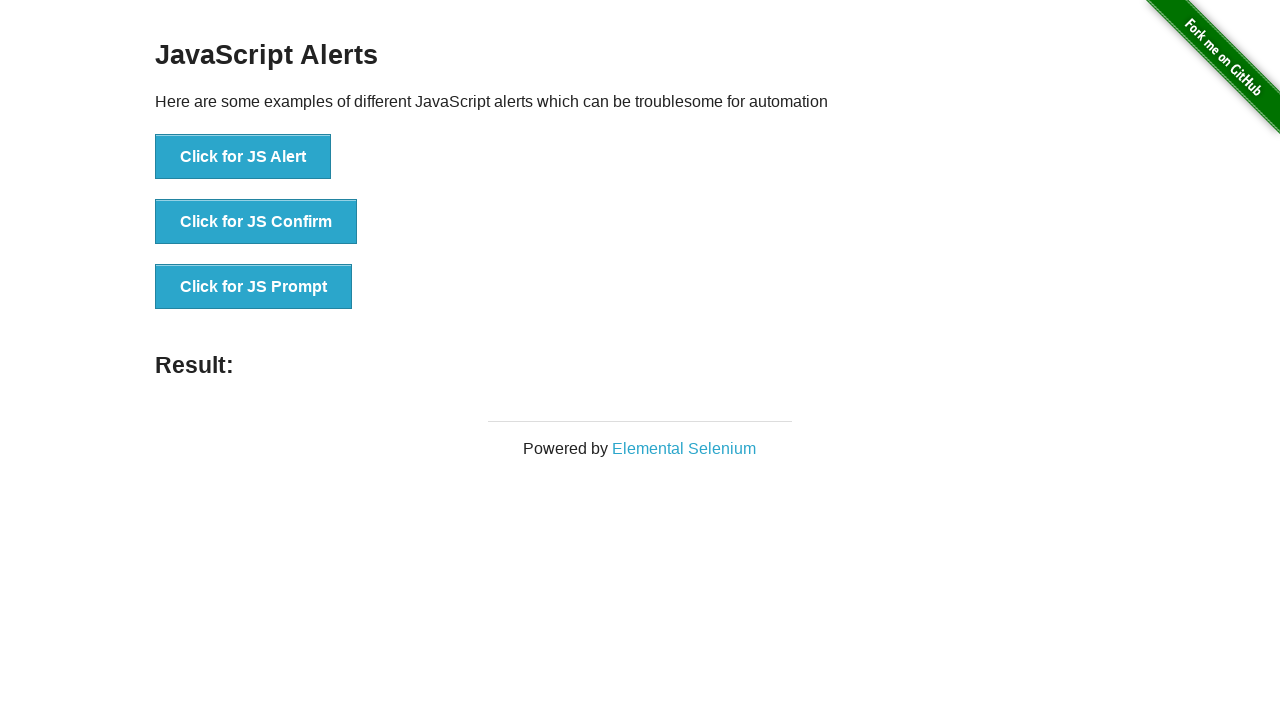

Set up dialog handler to accept the confirm dialog
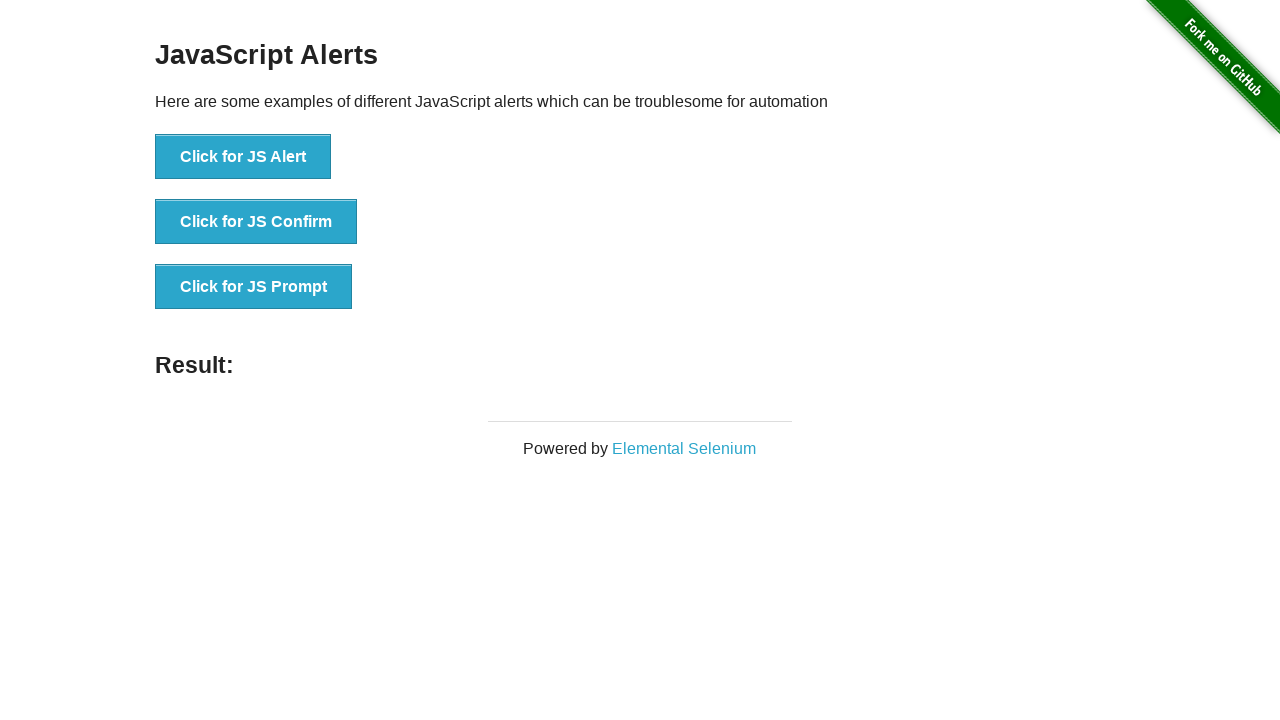

Clicked the JavaScript confirm button to trigger dialog at (256, 222) on xpath=//div[@id='content']//button[@onclick='jsConfirm()']
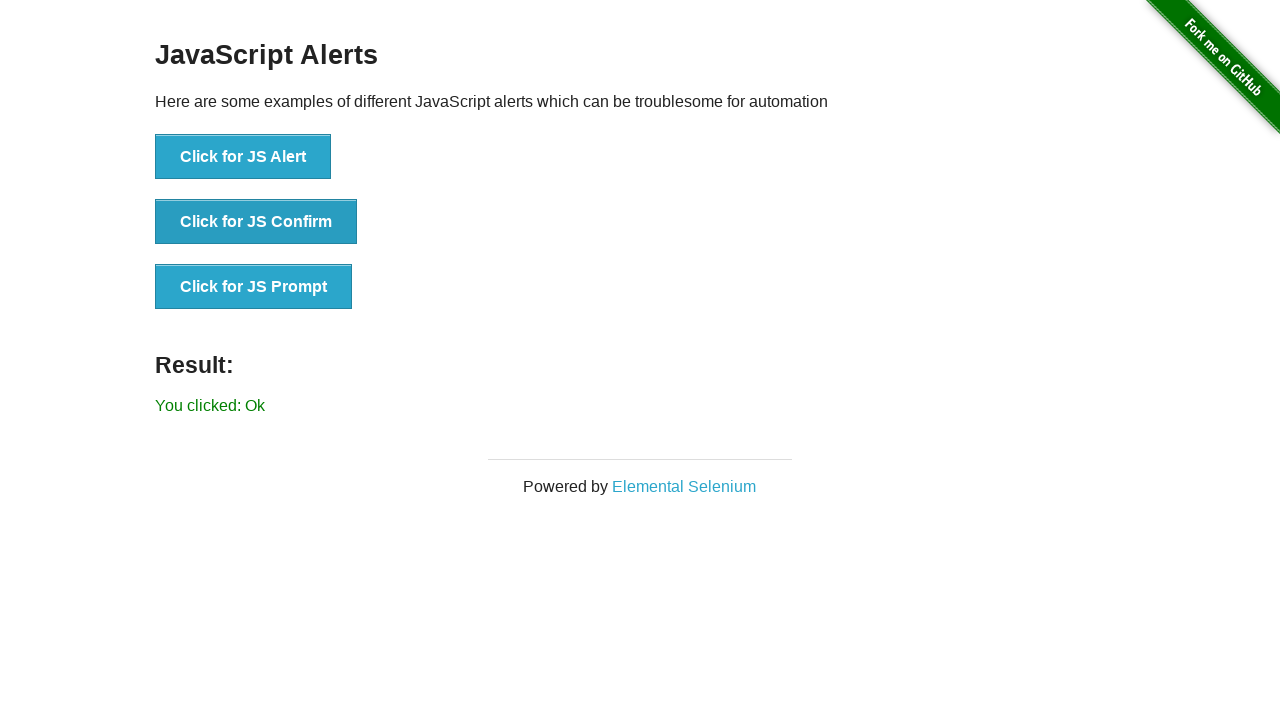

Waited for result message after accepting the confirm dialog
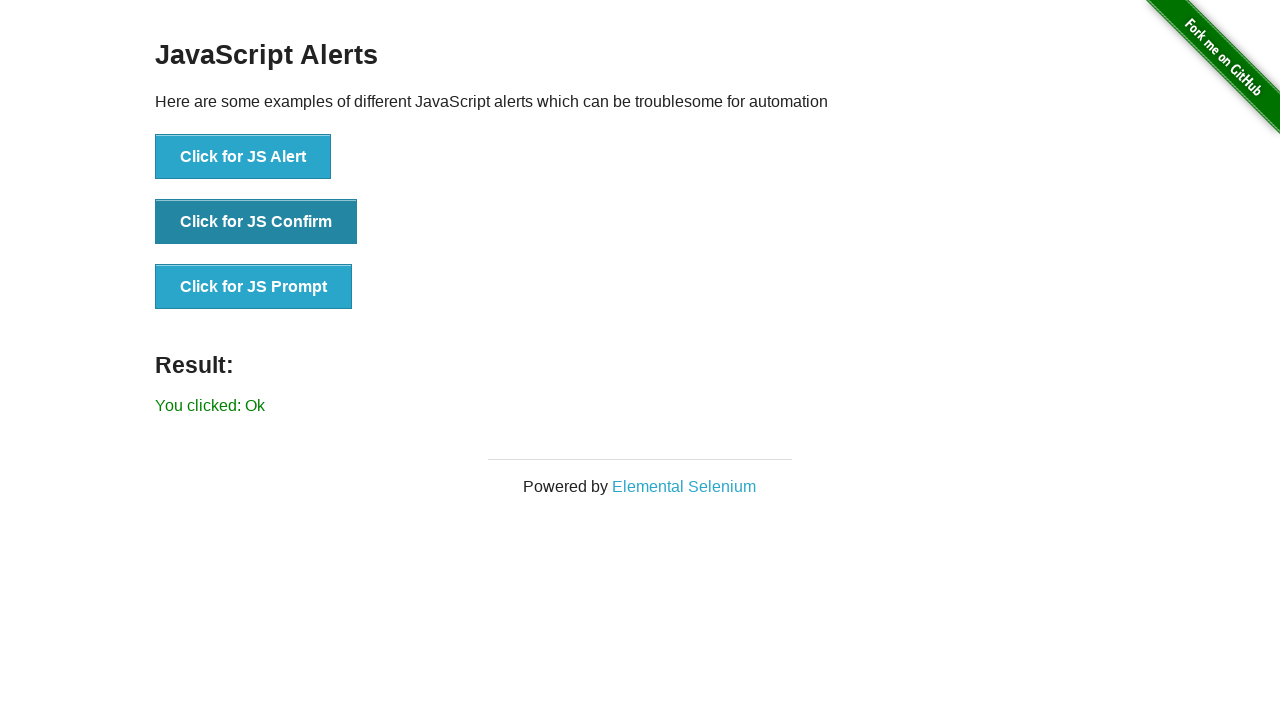

Set up dialog handler to dismiss the confirm dialog
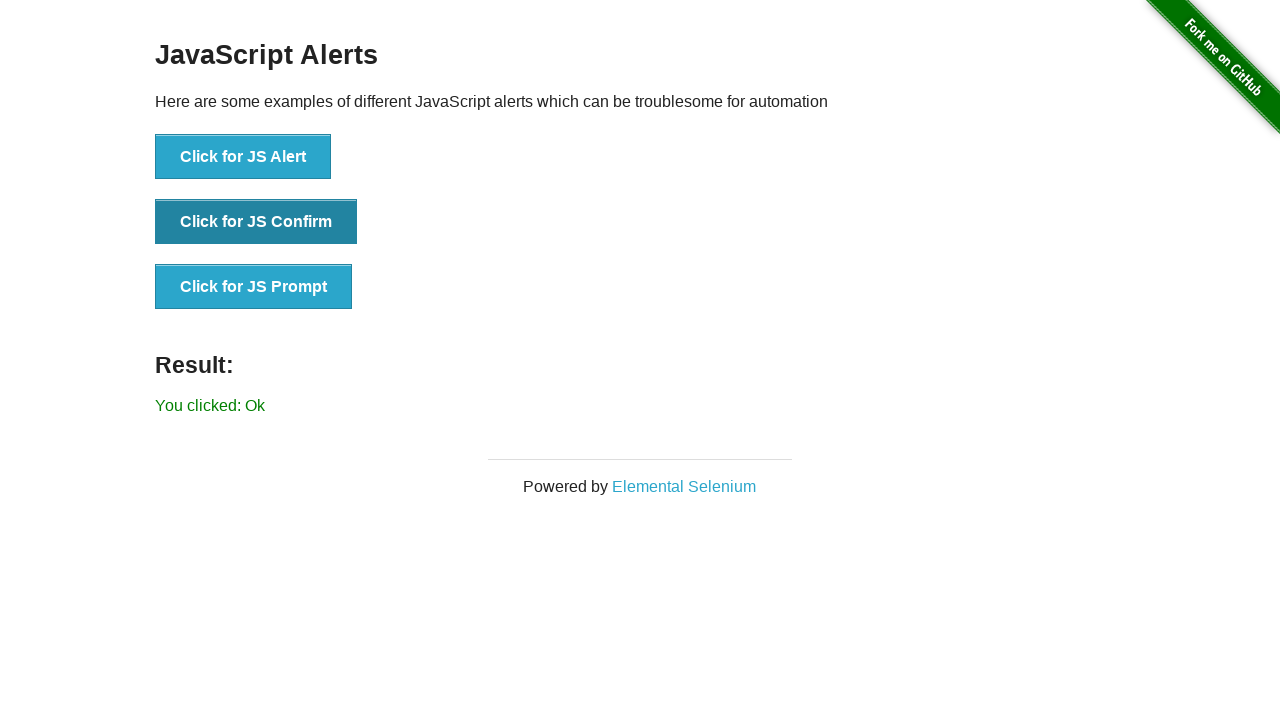

Clicked the JavaScript confirm button again to trigger another dialog at (256, 222) on xpath=//div[@id='content']//button[@onclick='jsConfirm()']
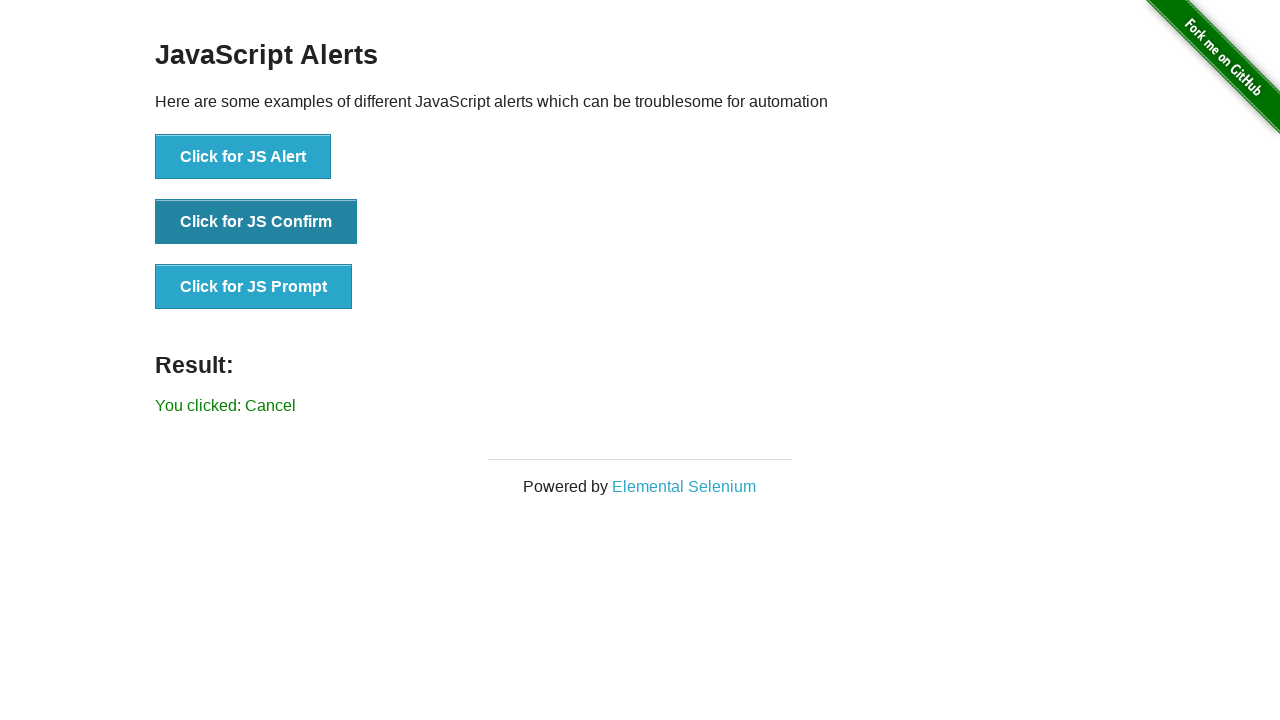

Waited for result message after dismissing the confirm dialog
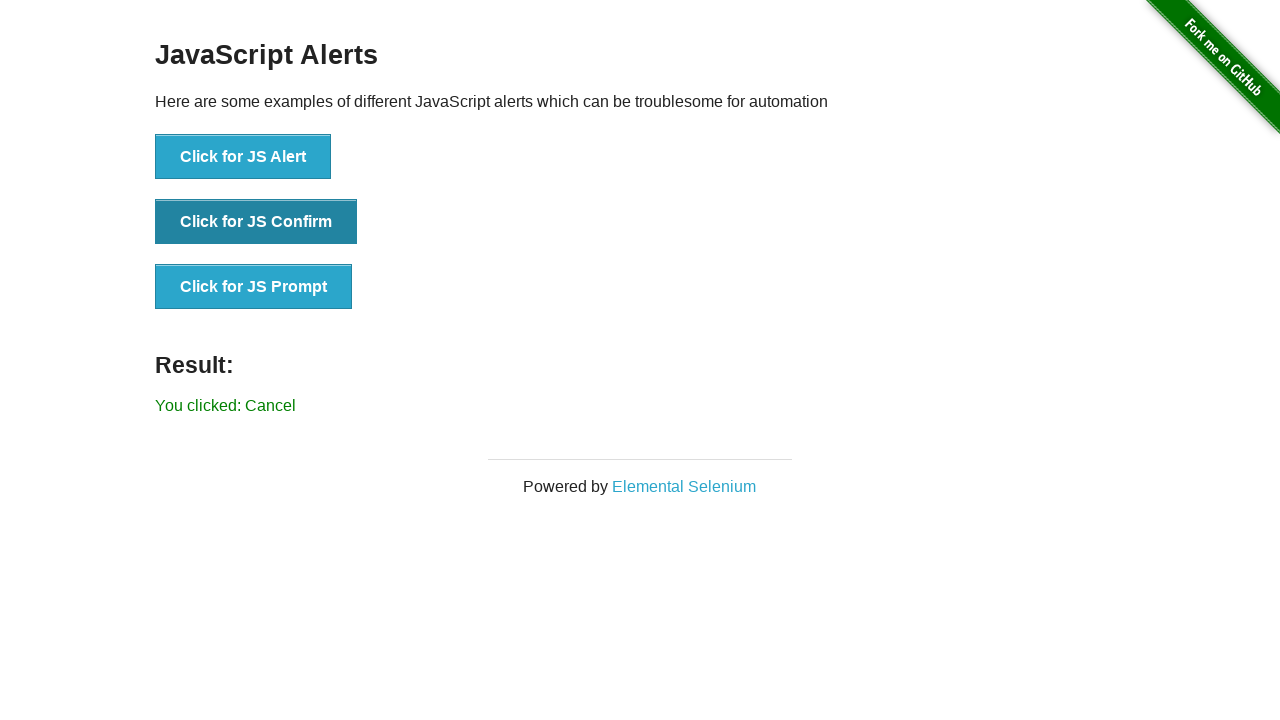

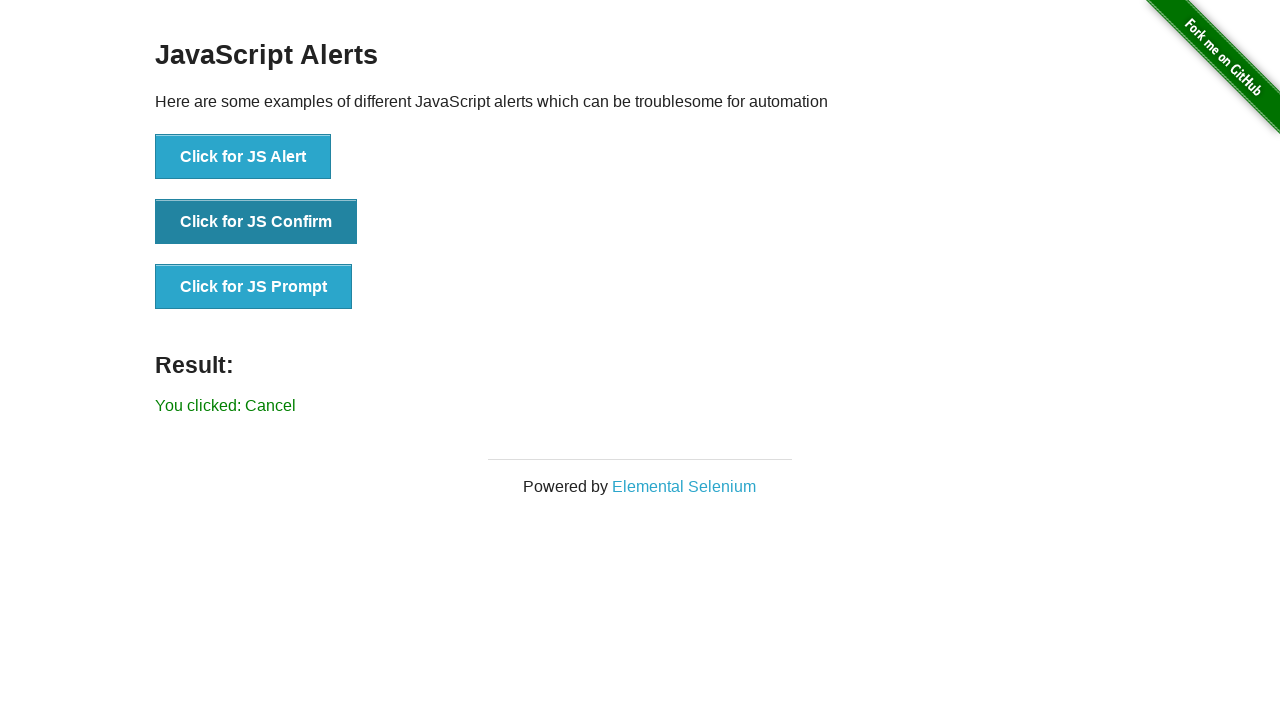